Tests the About ASH link in the hamburger menu by clicking the nav toggle, then clicking the About ASH link, and verifying navigation to the about page.

Starting URL: https://www.hematology.org/

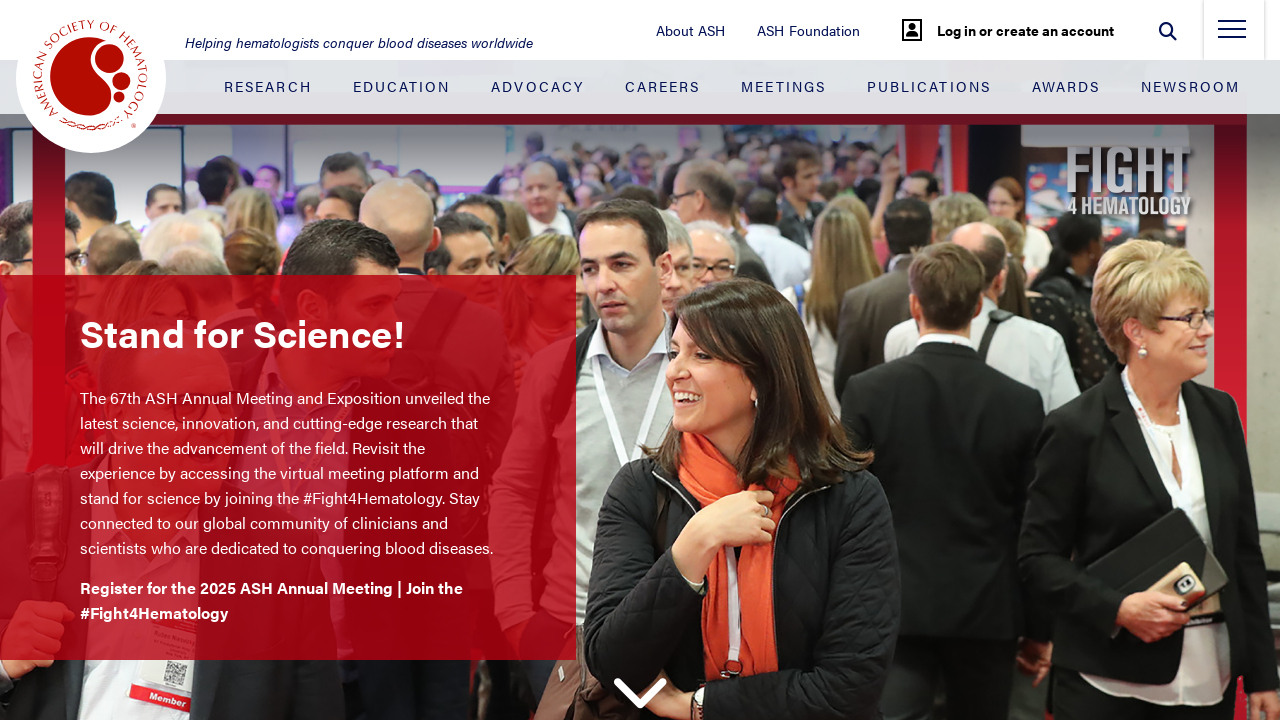

Clicked hamburger menu toggle to open navigation at (1232, 35) on .nav-toggle
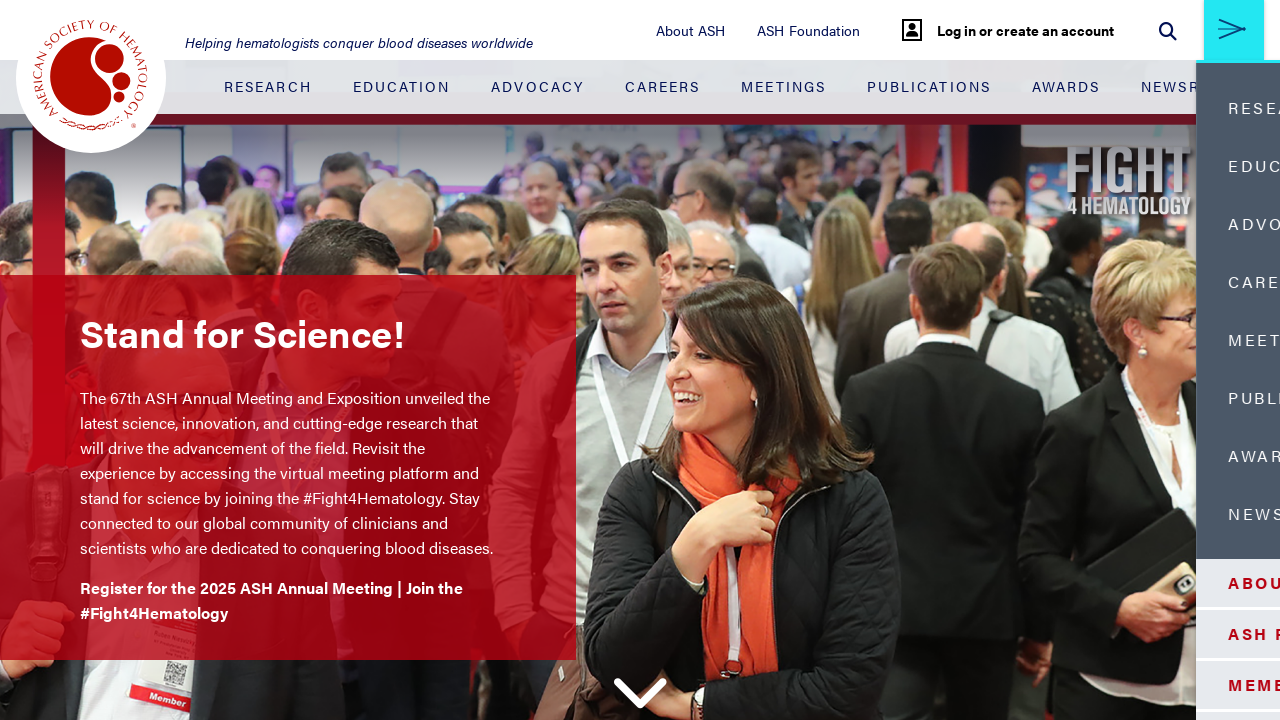

Clicked About ASH link in the side menu at (1105, 583) on .side-menu-container__white-section .nav-item:nth-child(1) > .nav-link
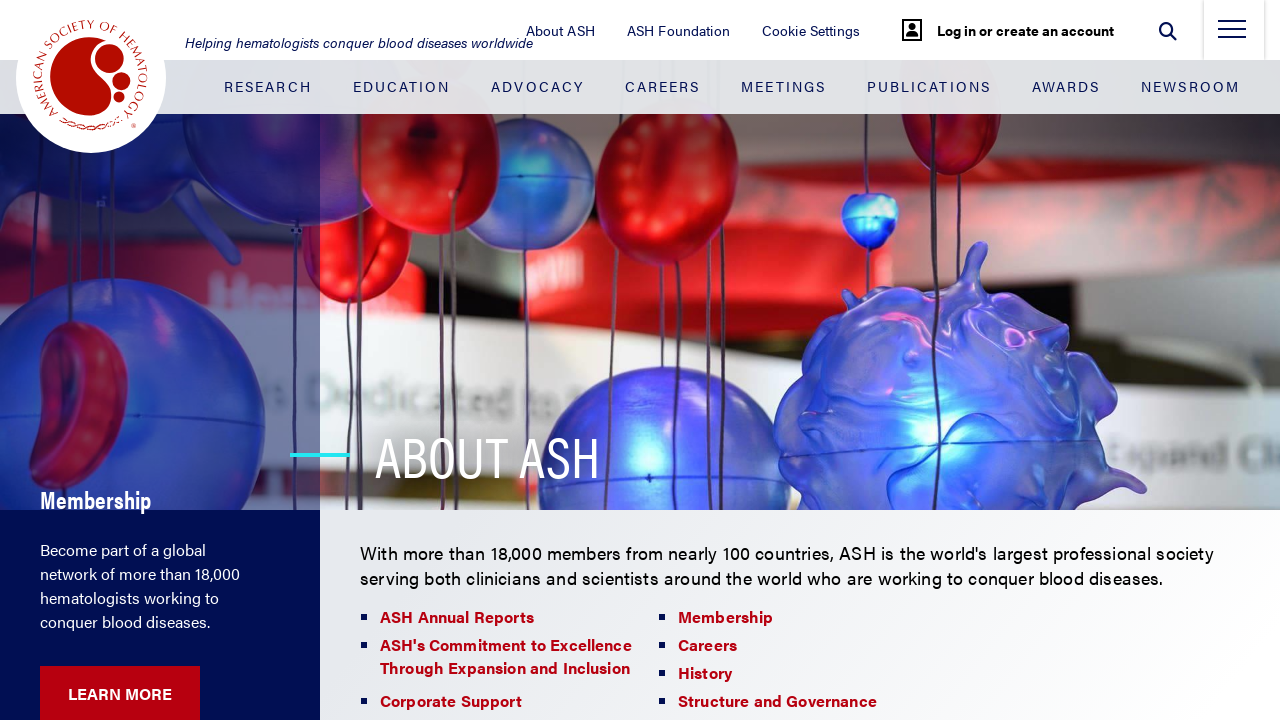

Verified navigation to about page - logo loaded
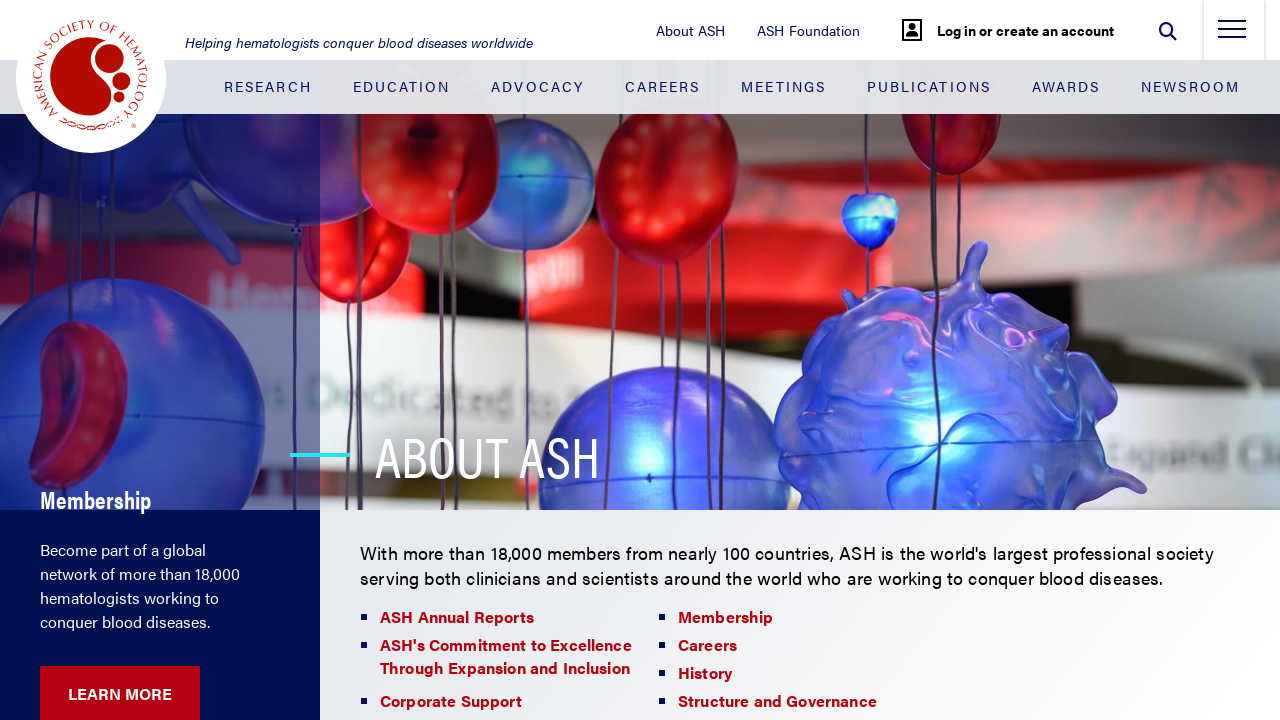

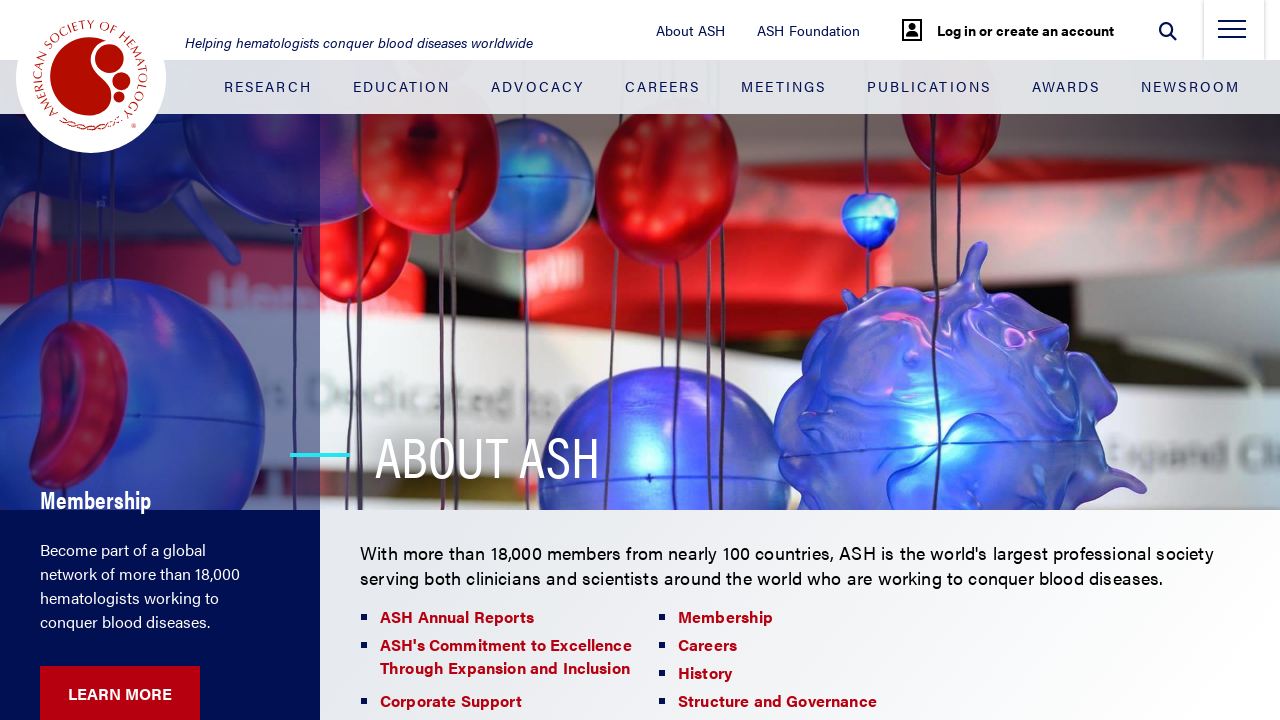